Tests a form submission by selecting options from a dropdown menu and clicking the submit button, then verifies a success message is displayed

Starting URL: https://rahulshettyacademy.com/angularpractice/

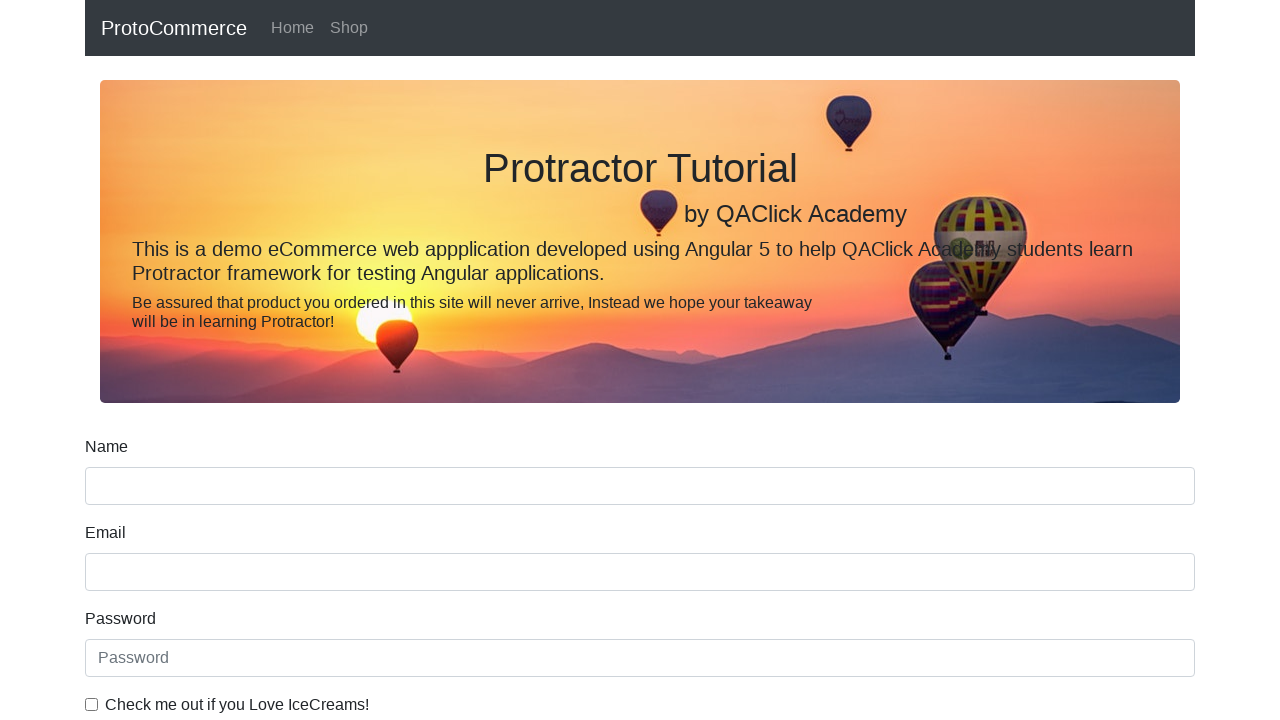

Selected dropdown option at index 1 on #exampleFormControlSelect1
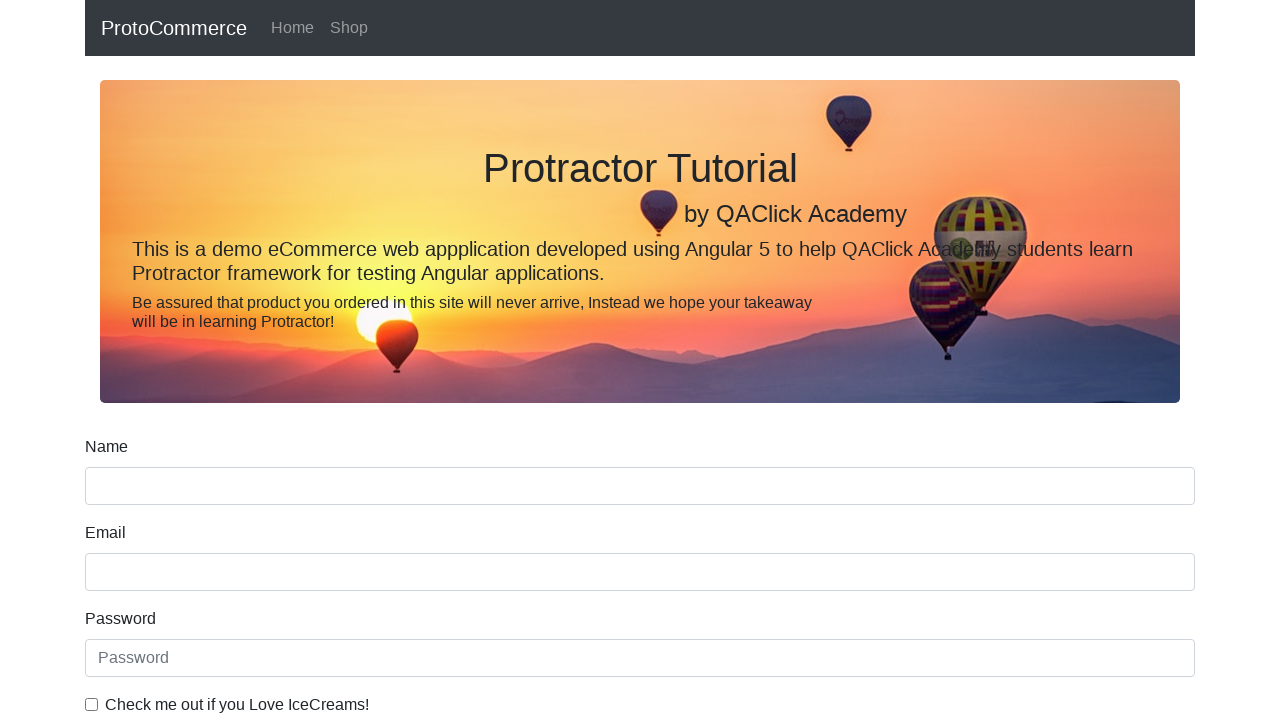

Selected 'Male' option from dropdown menu on #exampleFormControlSelect1
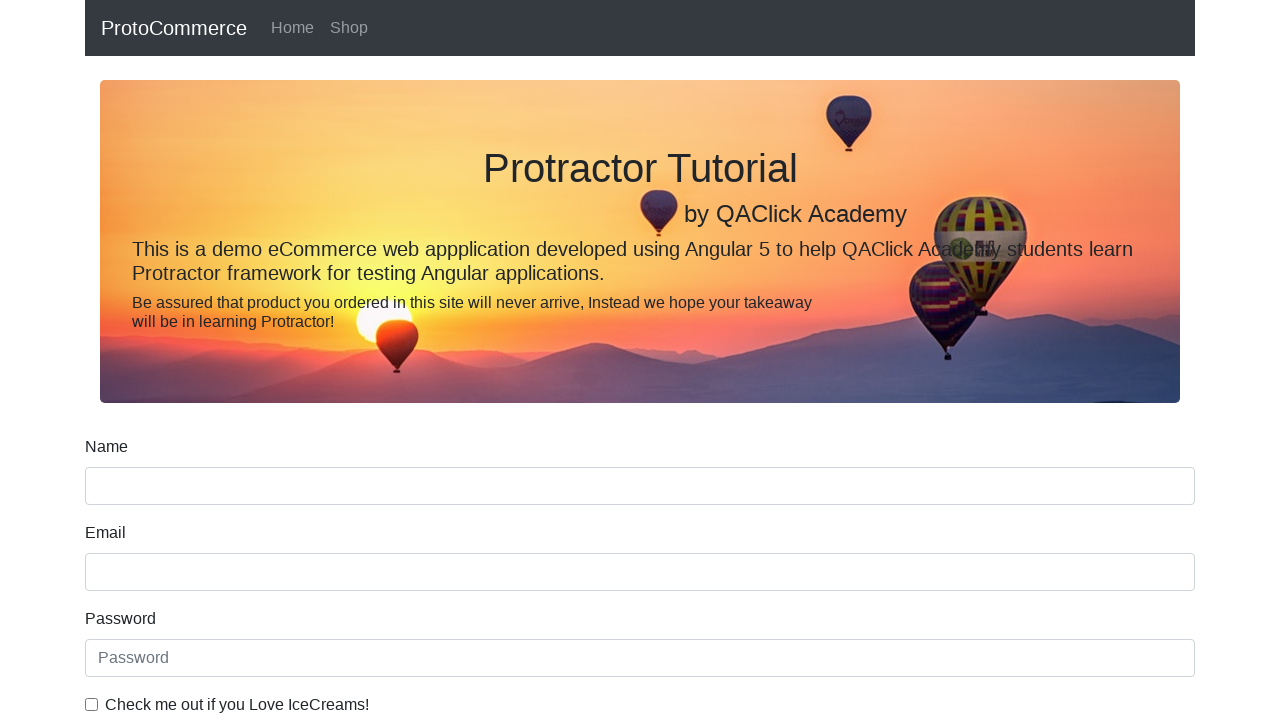

Clicked submit button to submit form at (123, 491) on [type='submit']
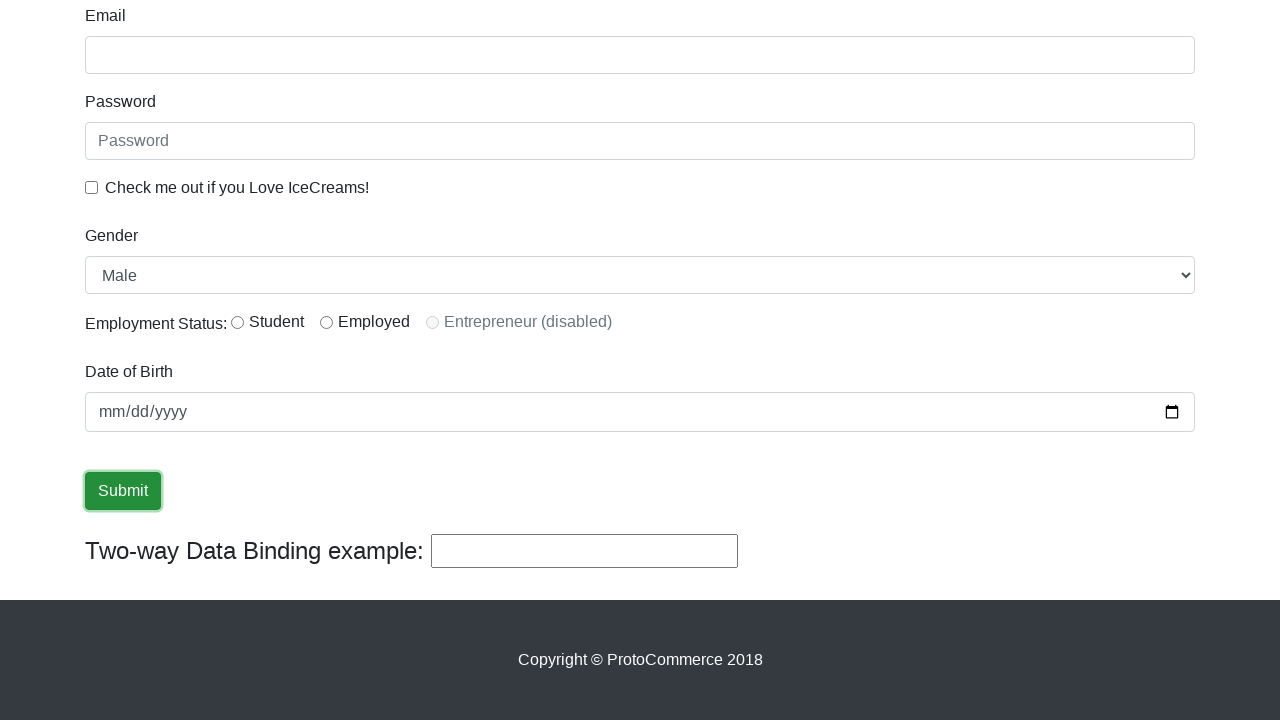

Success message appeared on page
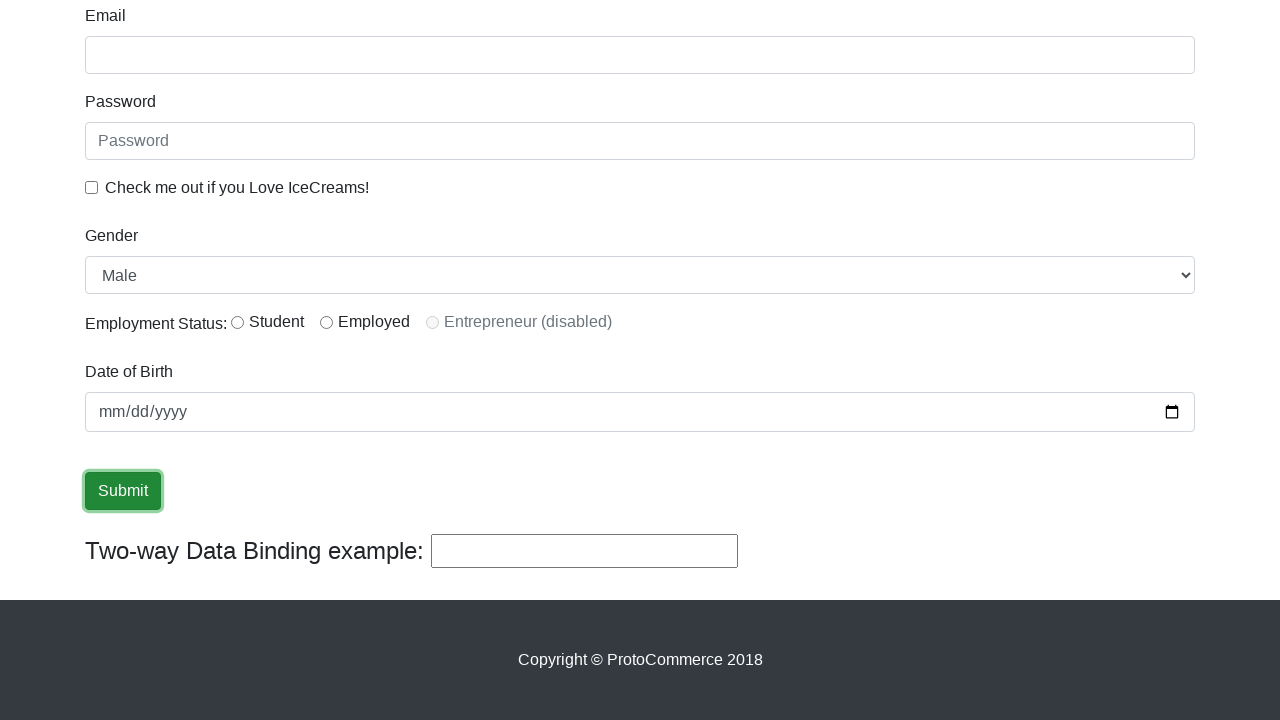

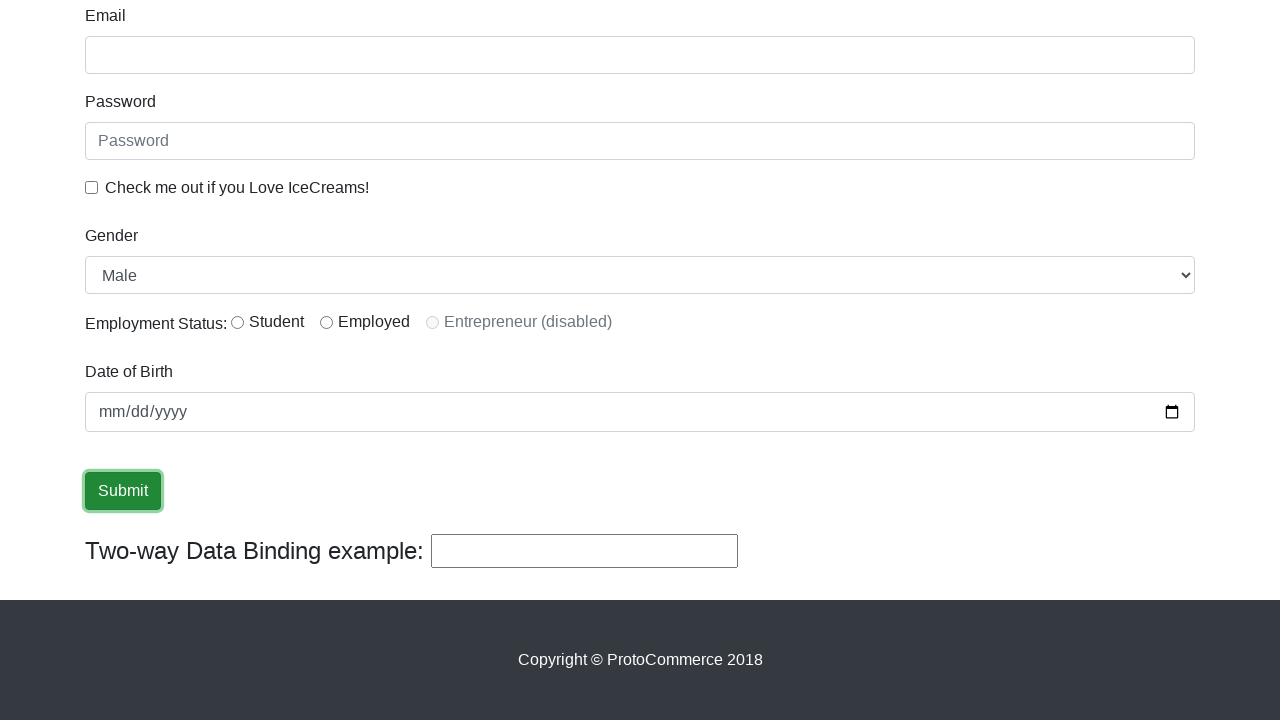